Tests product search and add-to-cart functionality on an e-commerce practice site by searching for products containing "ca", verifying product count, and adding items to cart including a specific product (Cashews).

Starting URL: https://rahulshettyacademy.com/seleniumPractise/#/

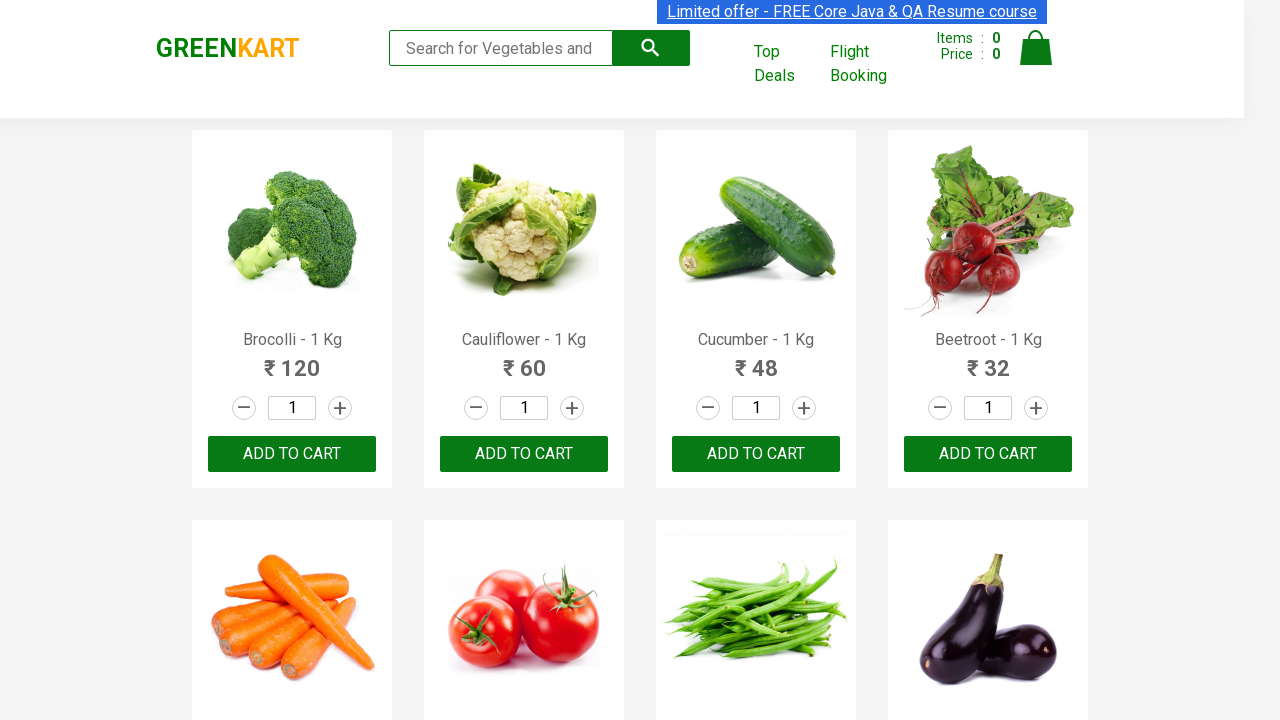

Filled search box with 'ca' to find products on .search-keyword
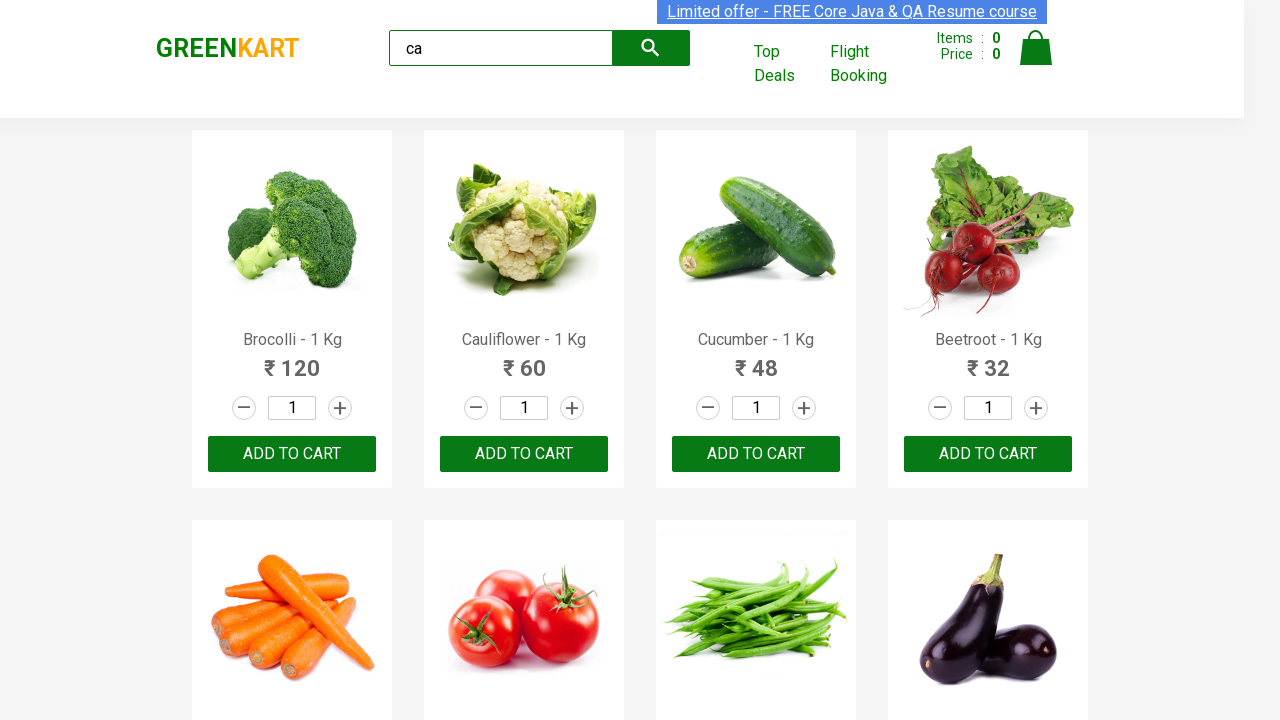

Waited 2 seconds for search results to load
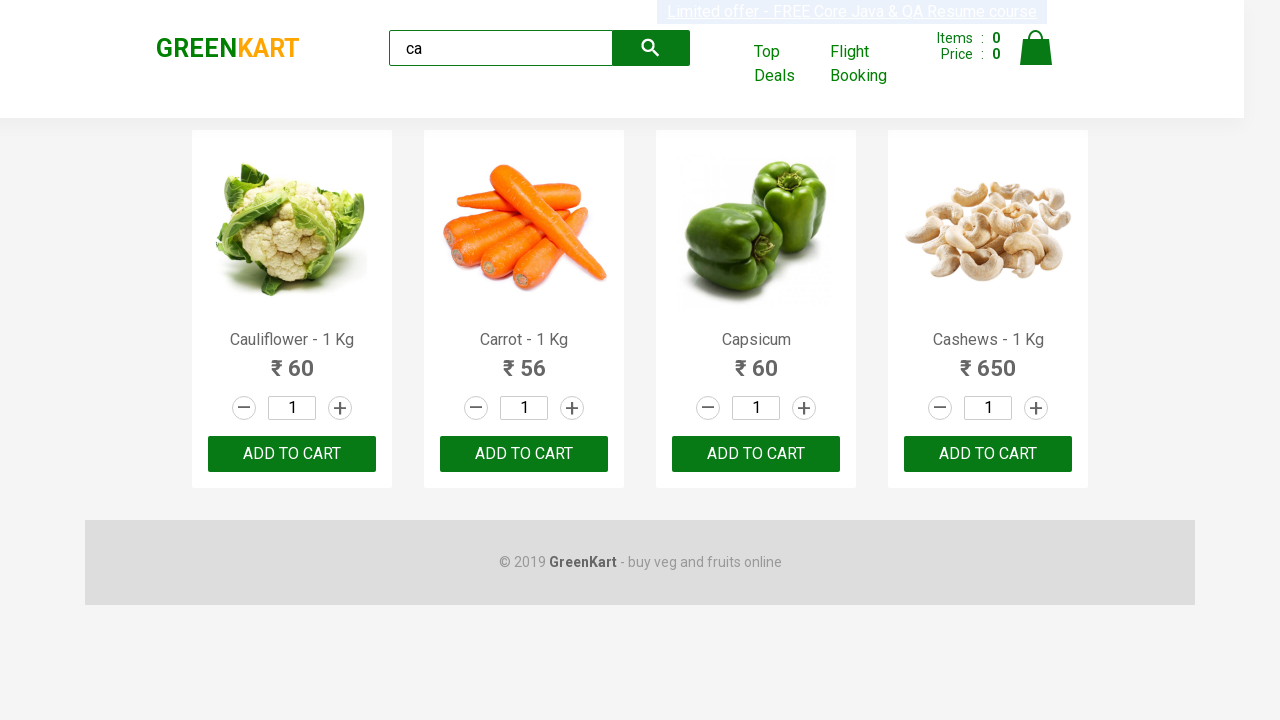

Verified product elements are displayed on the page
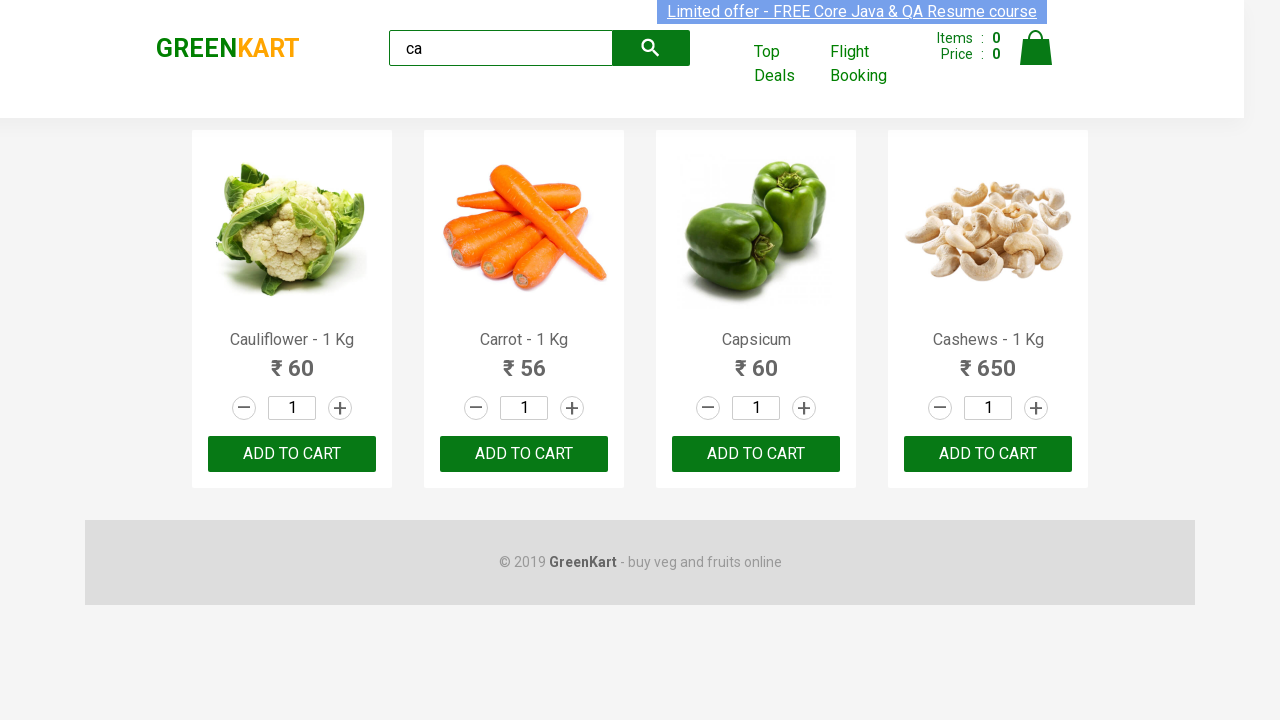

Clicked ADD TO CART button on the second product at (524, 454) on .products .product >> nth=1 >> text=ADD TO CART
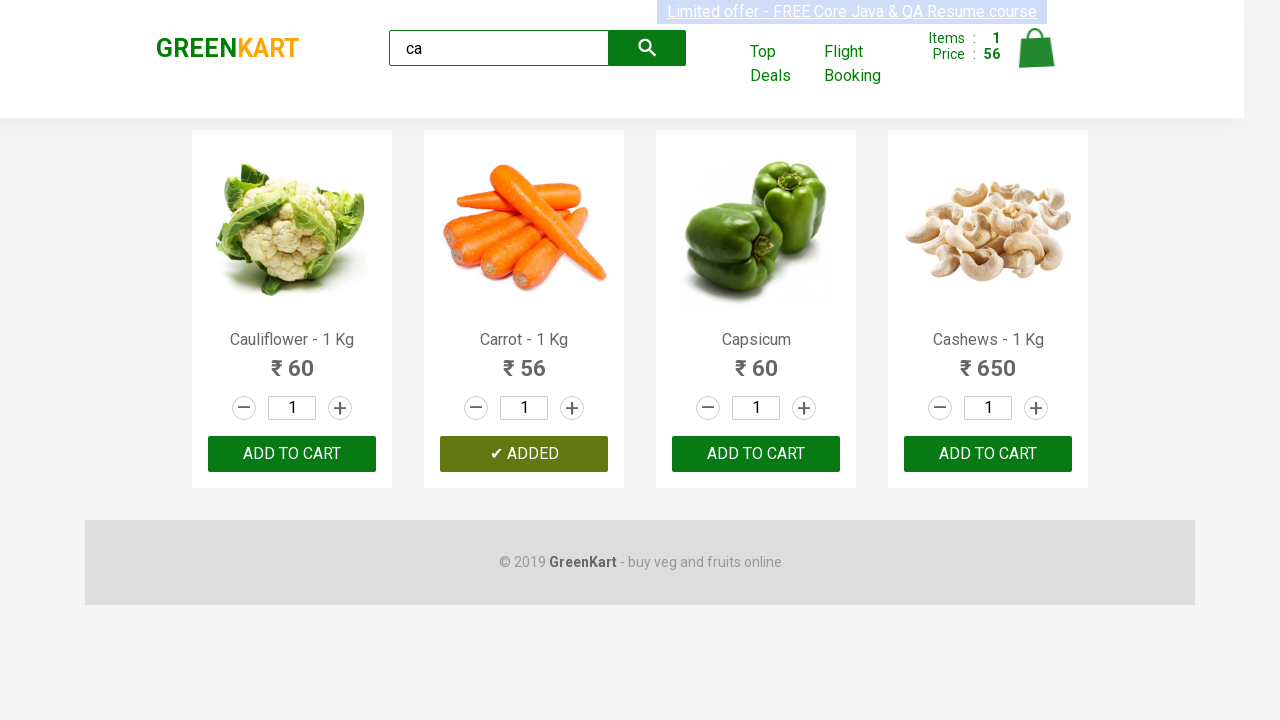

Retrieved product count: 4 products found
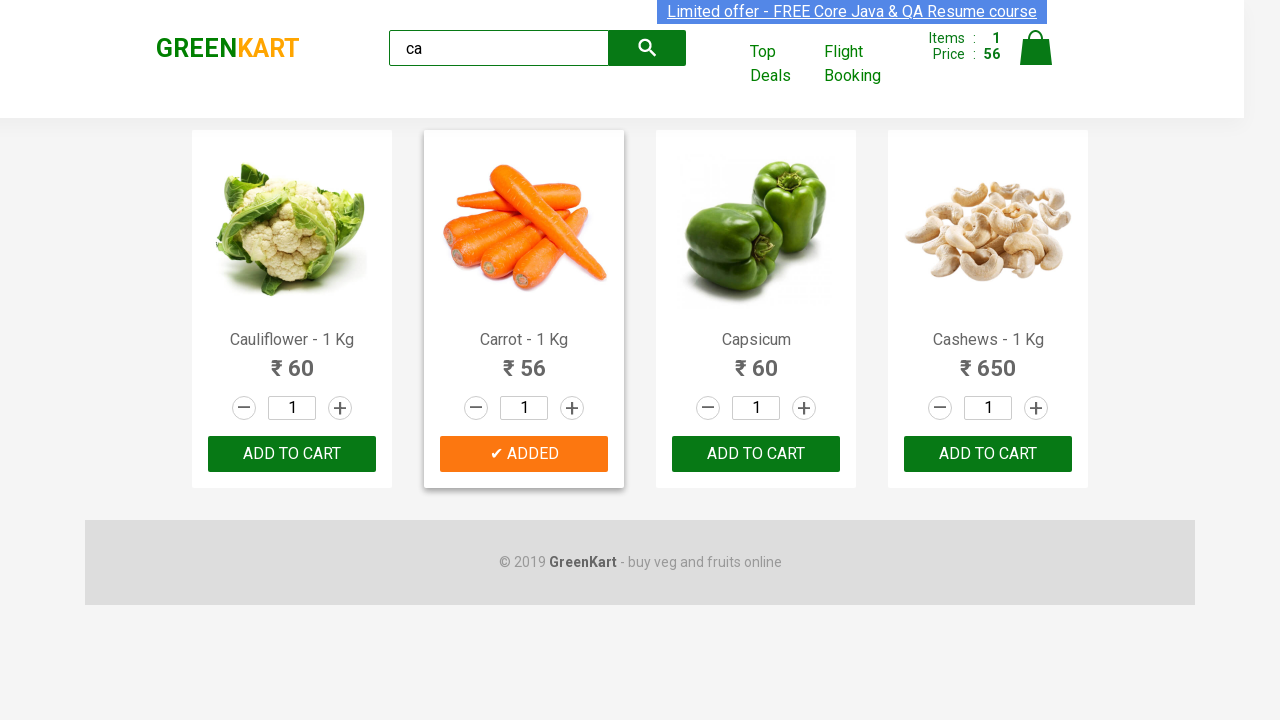

Retrieved product name at index 0: Cauliflower - 1 Kg
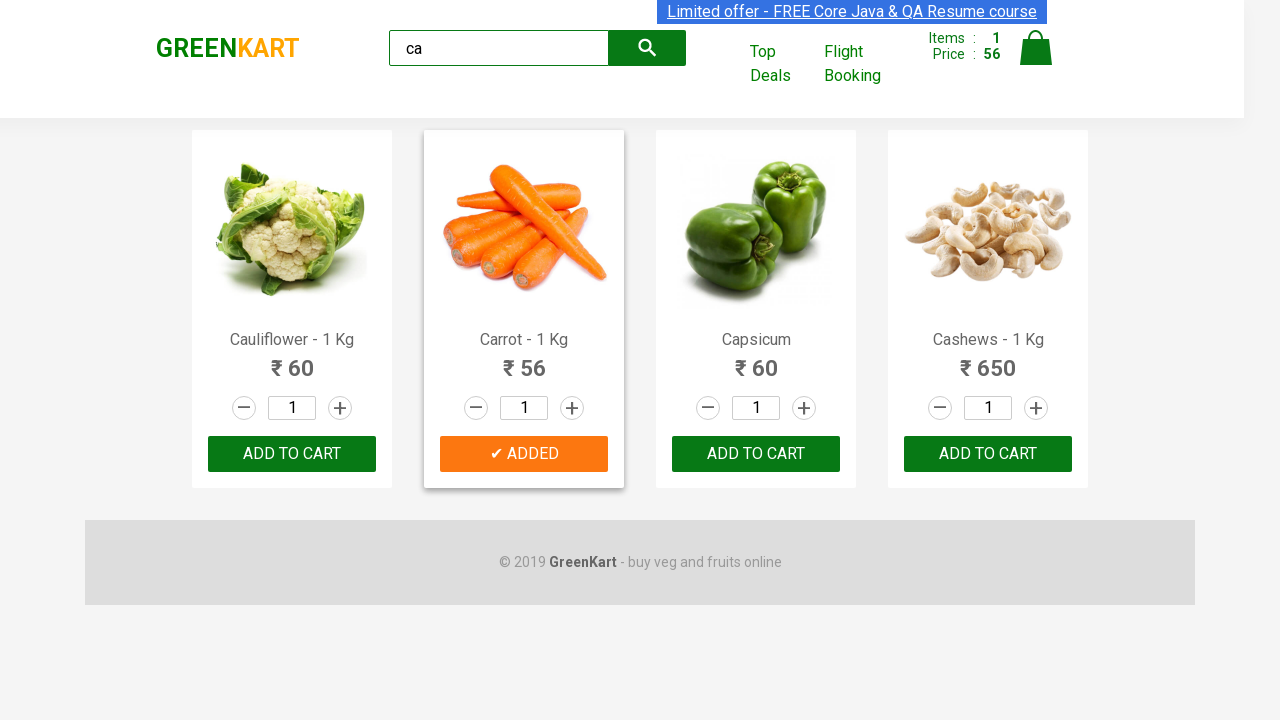

Retrieved product name at index 1: Carrot - 1 Kg
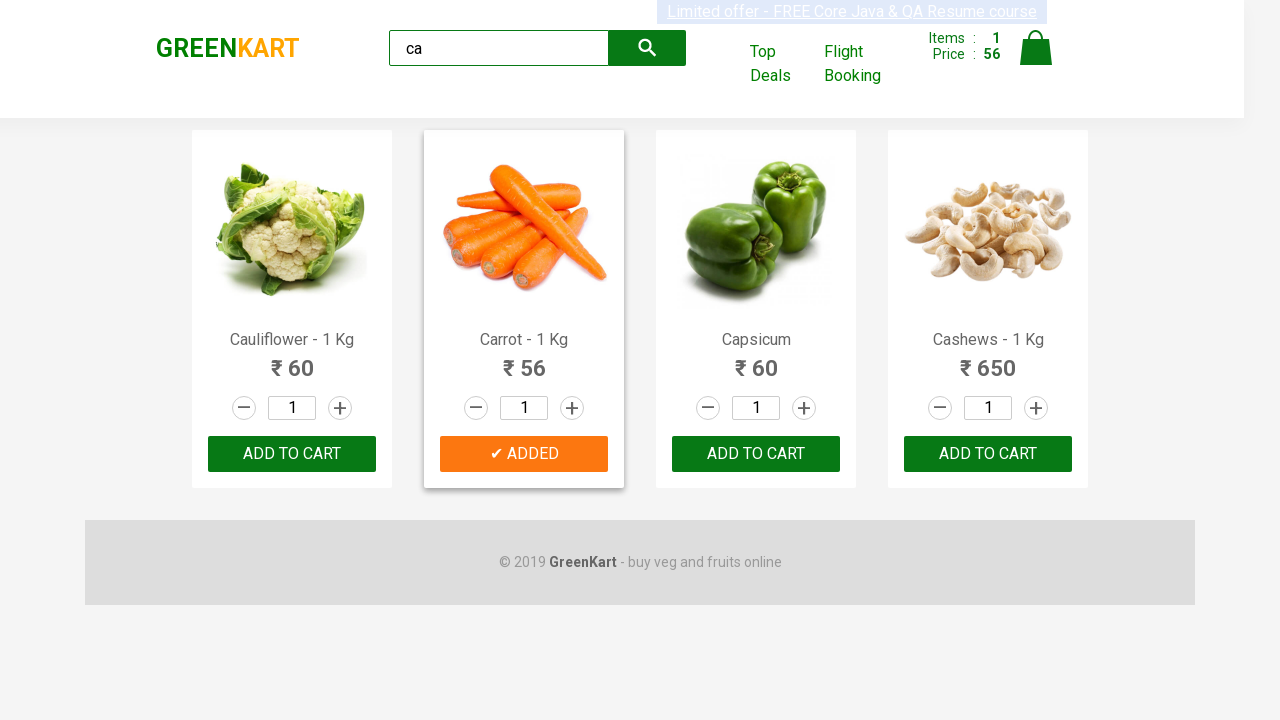

Retrieved product name at index 2: Capsicum
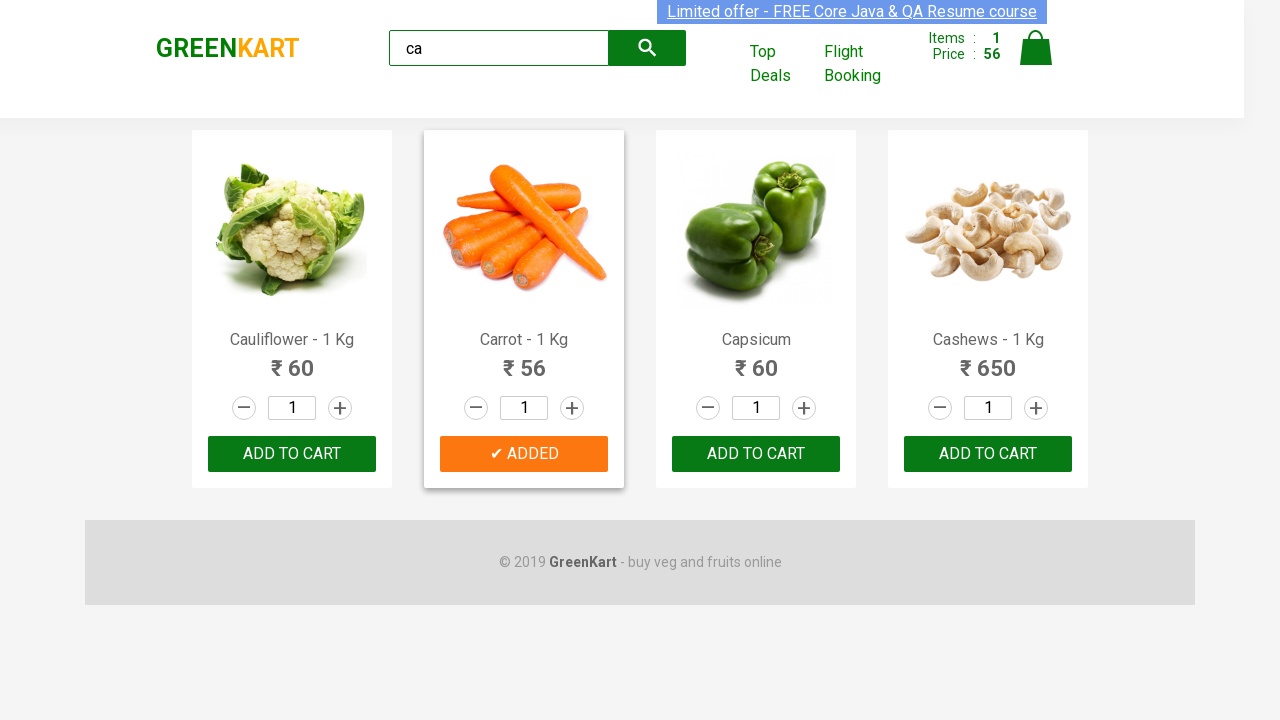

Retrieved product name at index 3: Cashews - 1 Kg
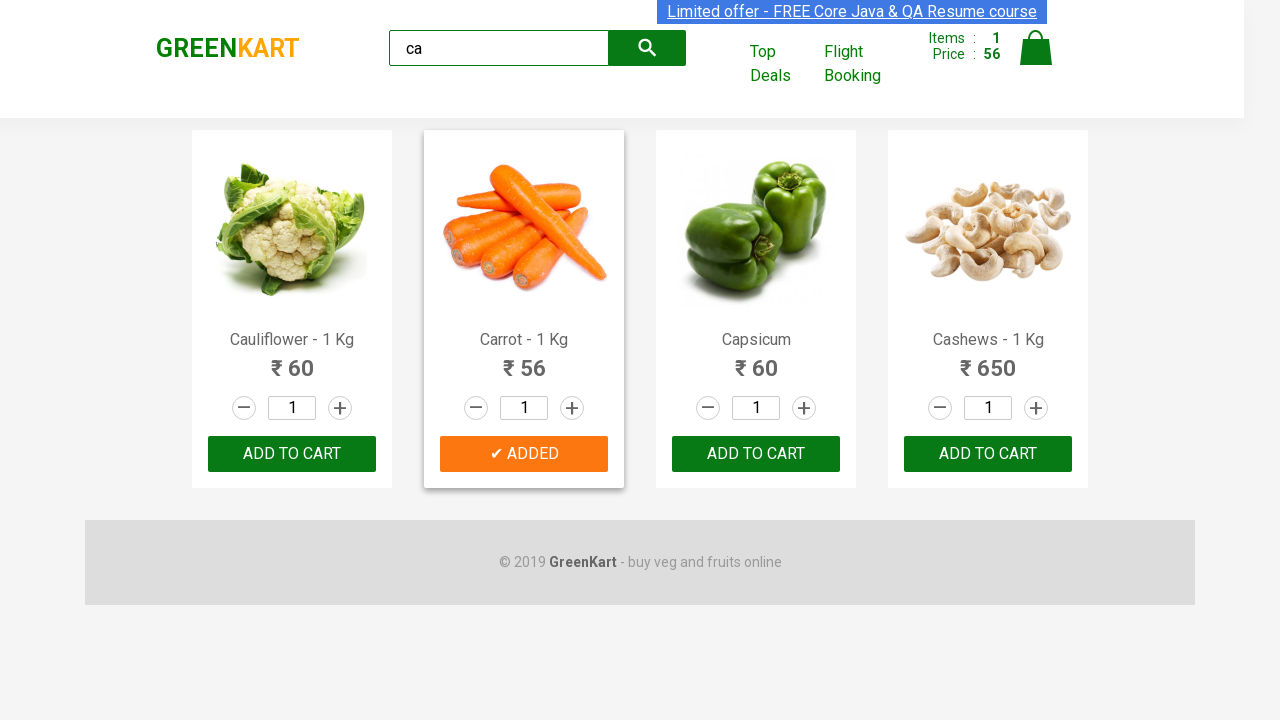

Clicked ADD TO CART button for Cashews product at index 3 at (988, 454) on .products .product >> nth=3 >> button
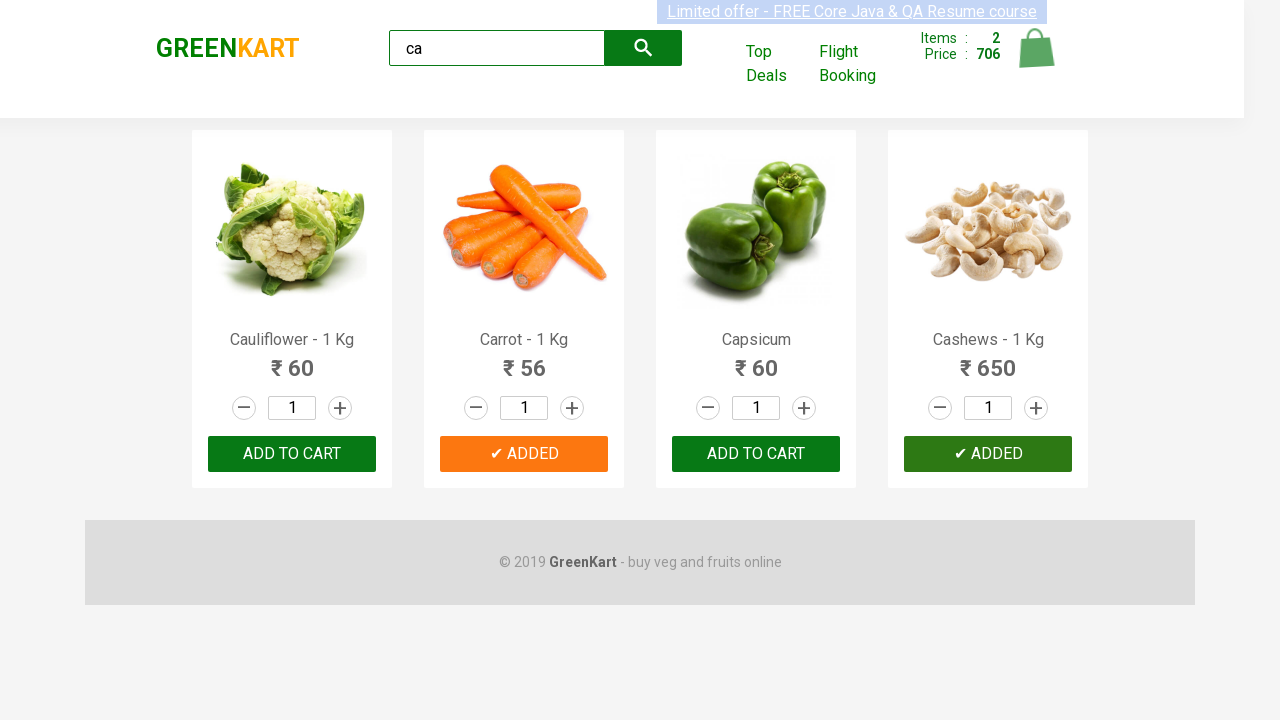

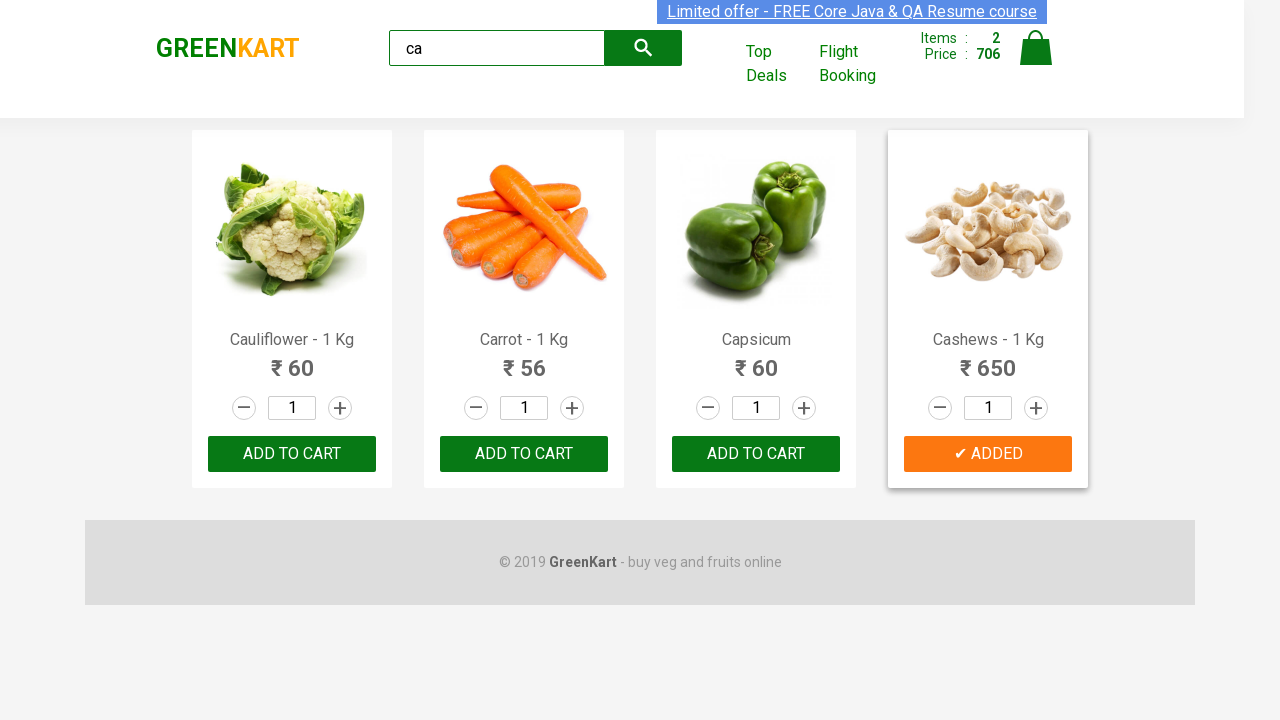